Tests green loading functionality by clicking the start button and verifying the loading states transition using sleep

Starting URL: https://kristinek.github.io/site/examples/loading_color

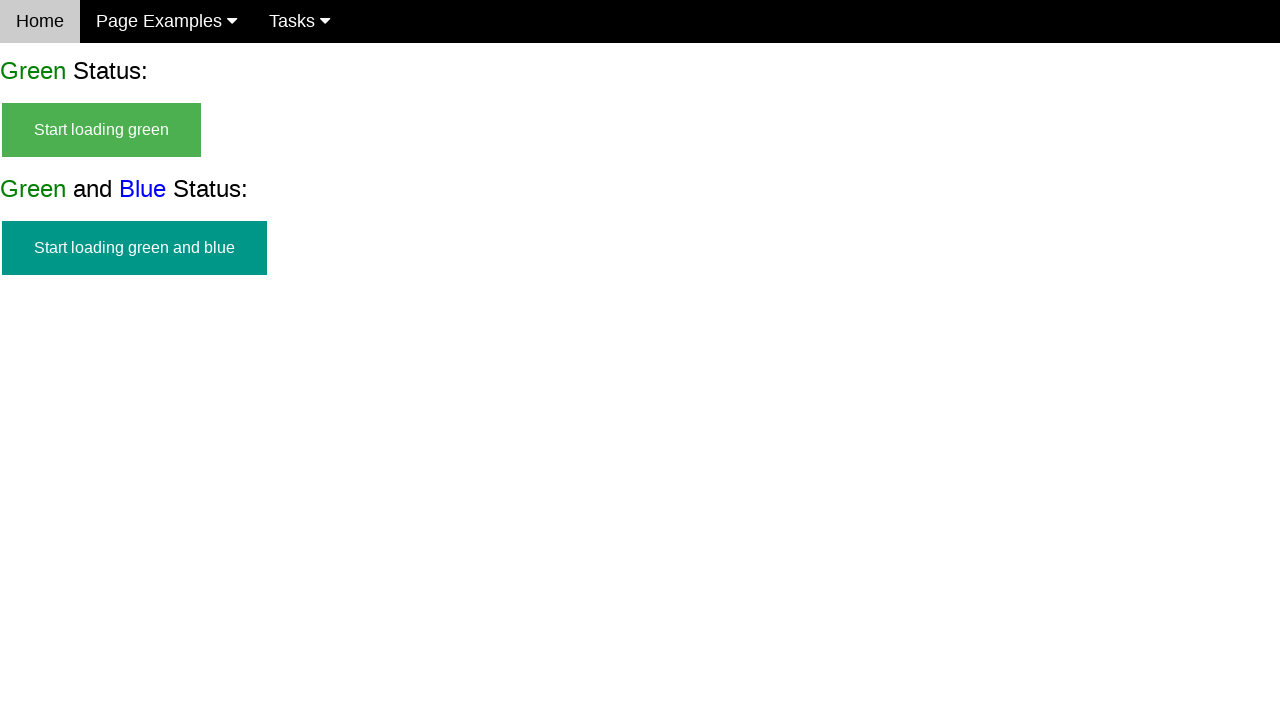

Clicked start button to begin green loading at (102, 130) on #start_green
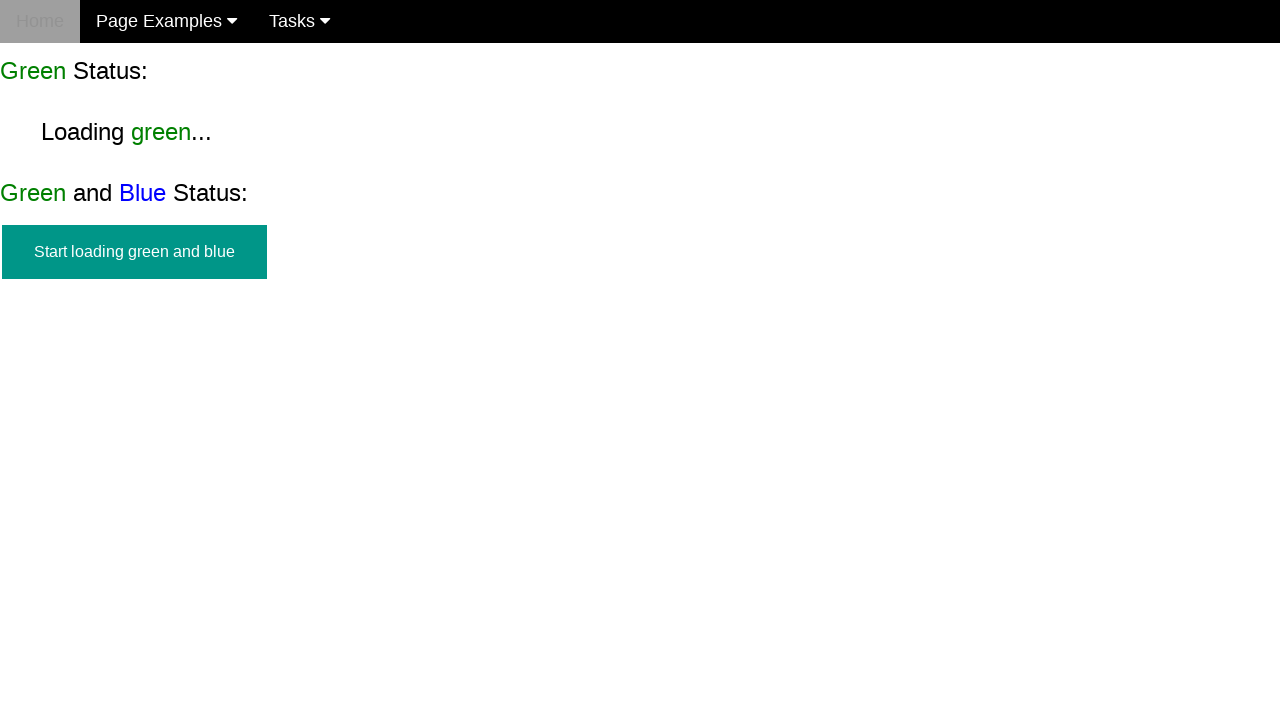

Waited 5 seconds for loading to progress
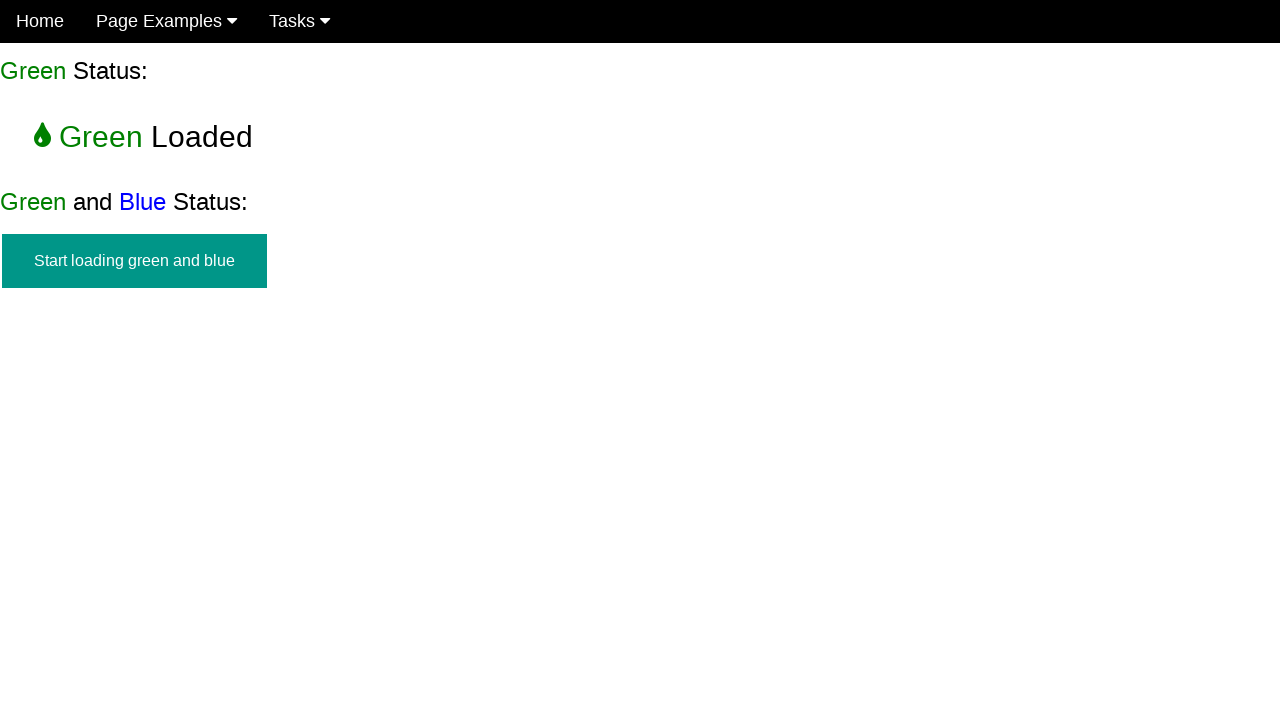

Green loading completed and finish element became visible
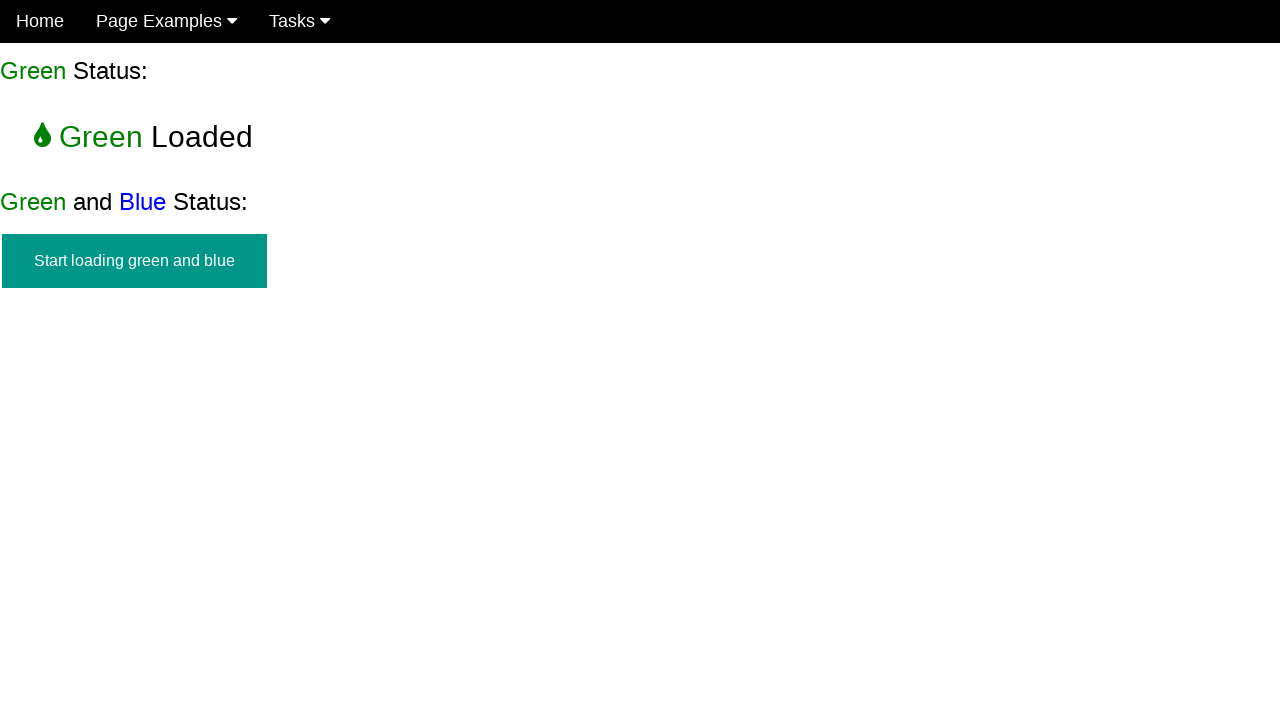

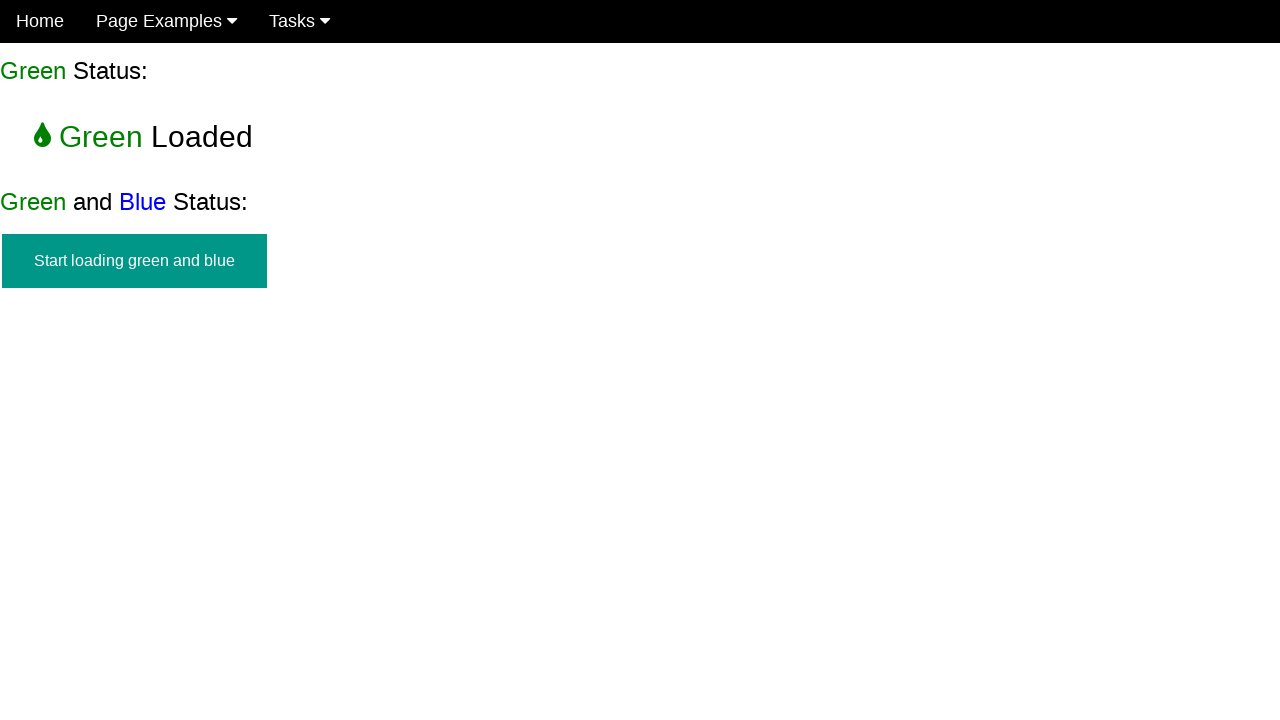